Tests multi-window handling by clicking a button that opens a popup, navigating within the popup to a Downloads page, then returning to the original page and clicking Home link.

Starting URL: https://demo.automationtesting.in/Windows.html

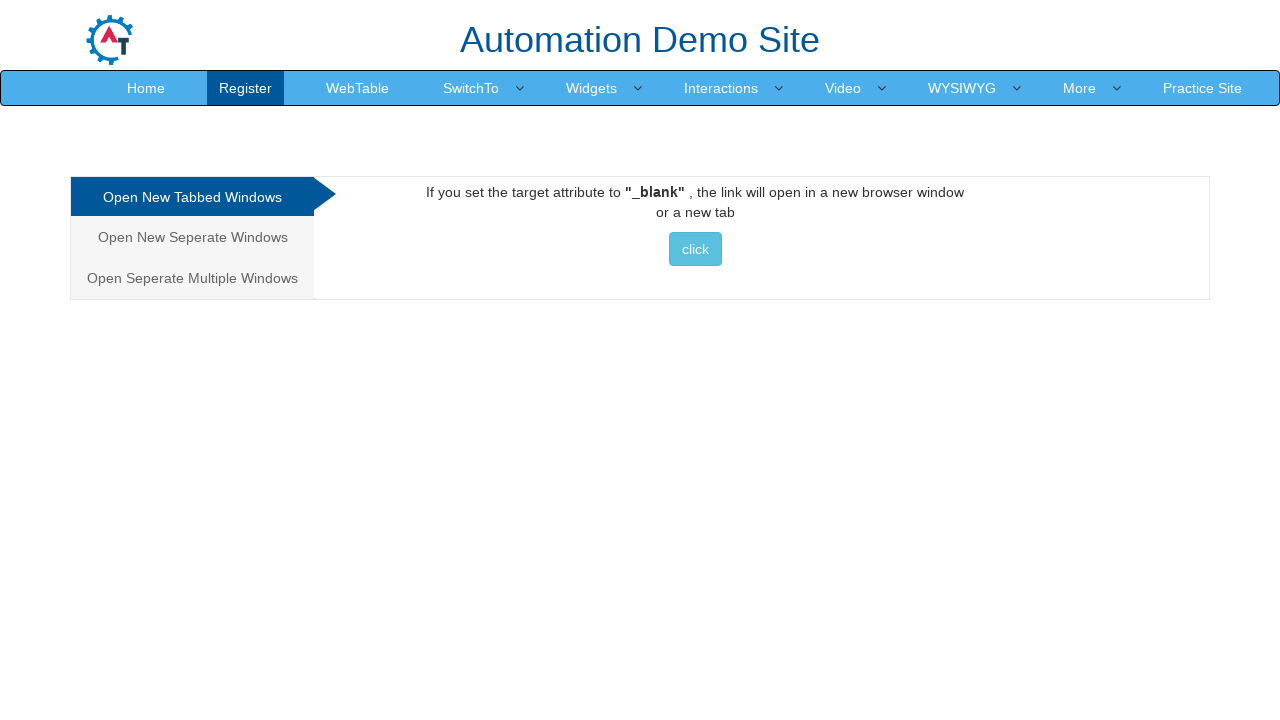

Verified 'click' button is visible on Windows page
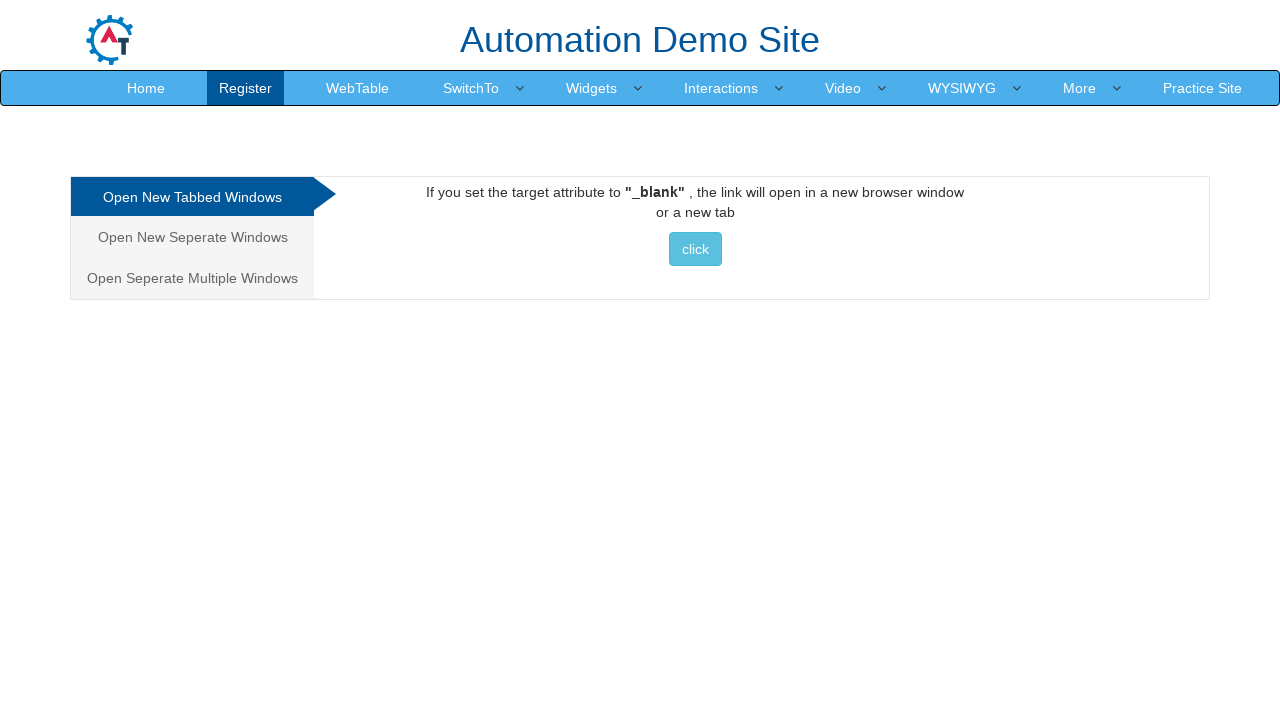

Clicked button to open popup window at (695, 249) on internal:role=button[name="click"i]
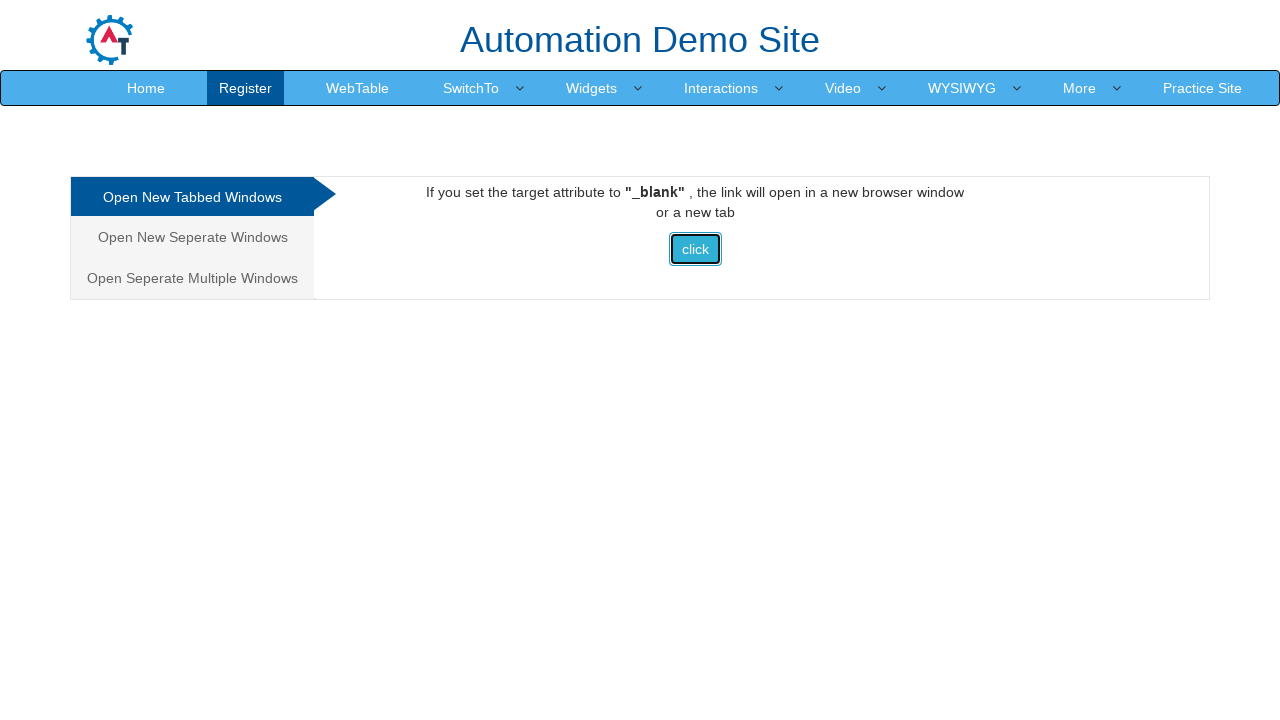

Popup window opened successfully
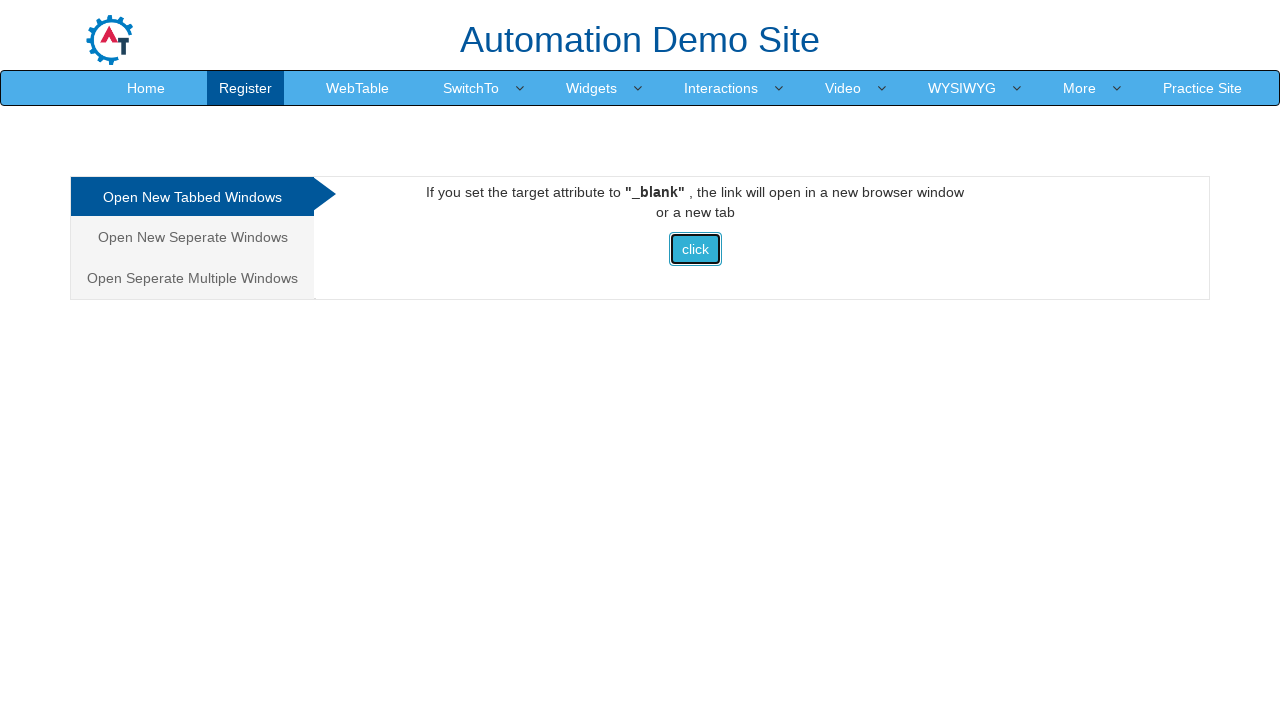

Clicked Downloads link in popup window at (552, 32) on internal:role=link[name="Downloads"i]
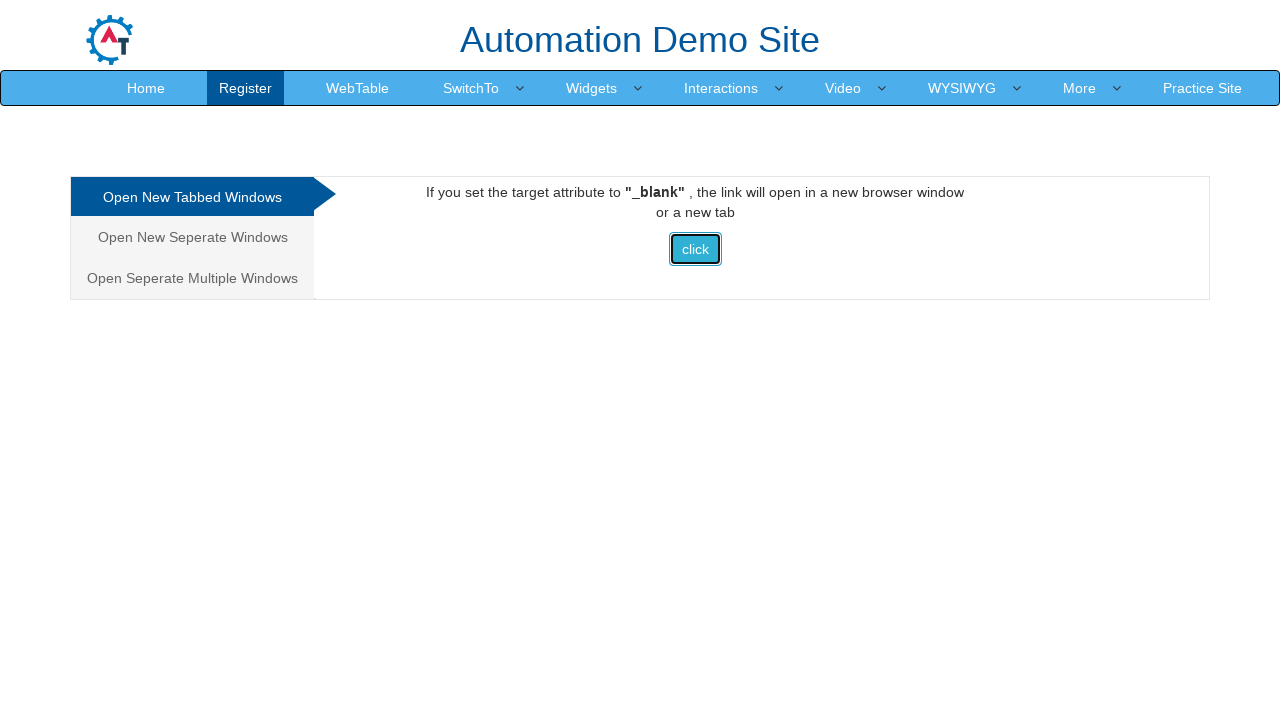

Downloads page loaded with bindings element visible
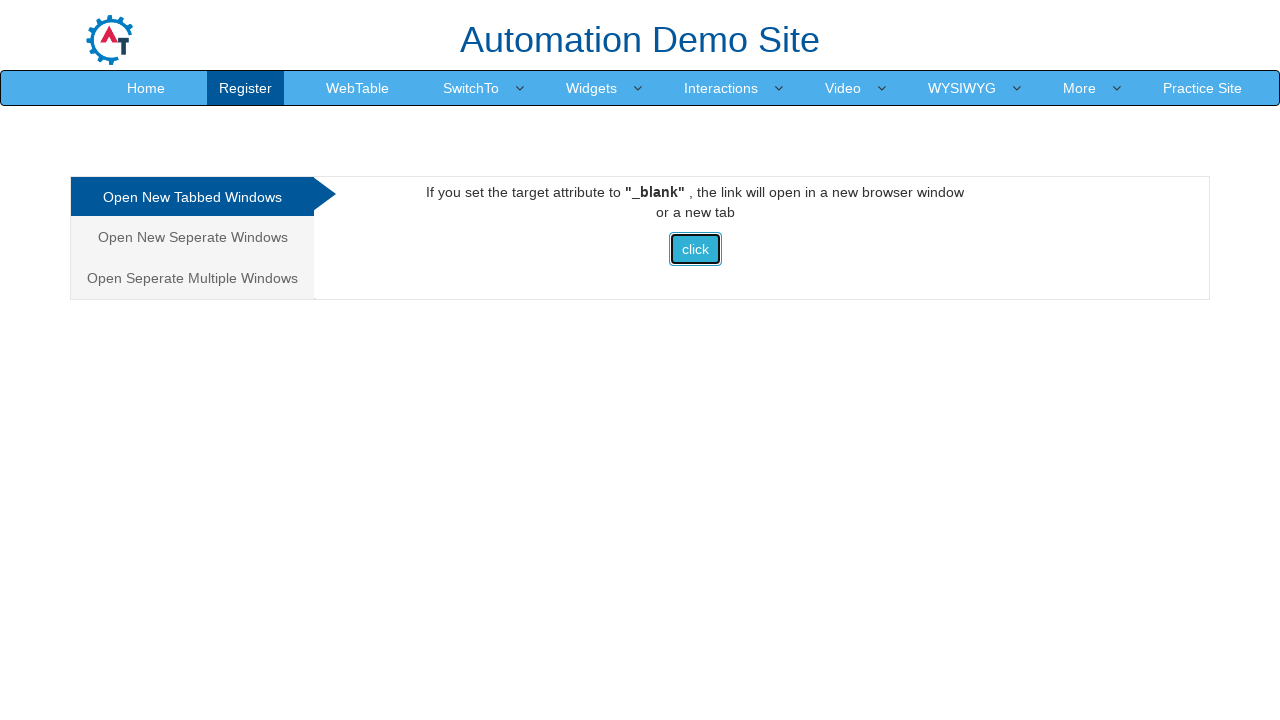

Clicked Home link on original page at (146, 88) on internal:role=link[name="Home"i]
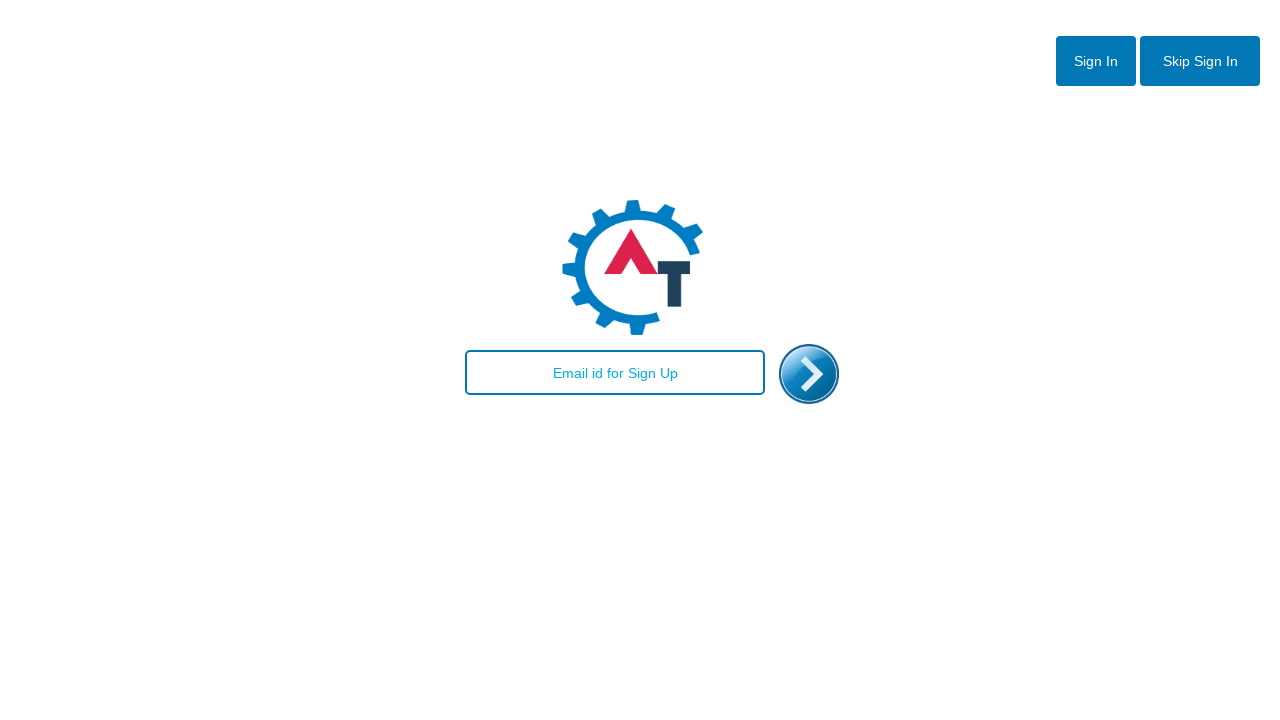

Email signup textbox is visible on home page
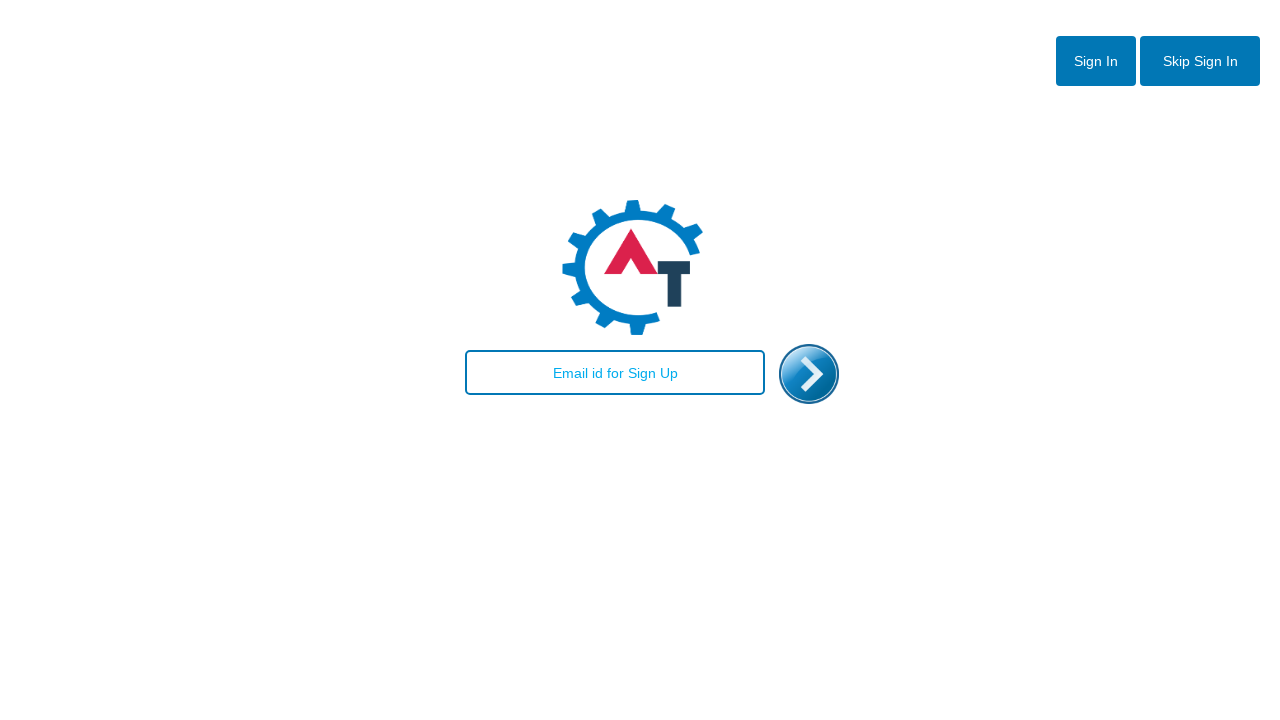

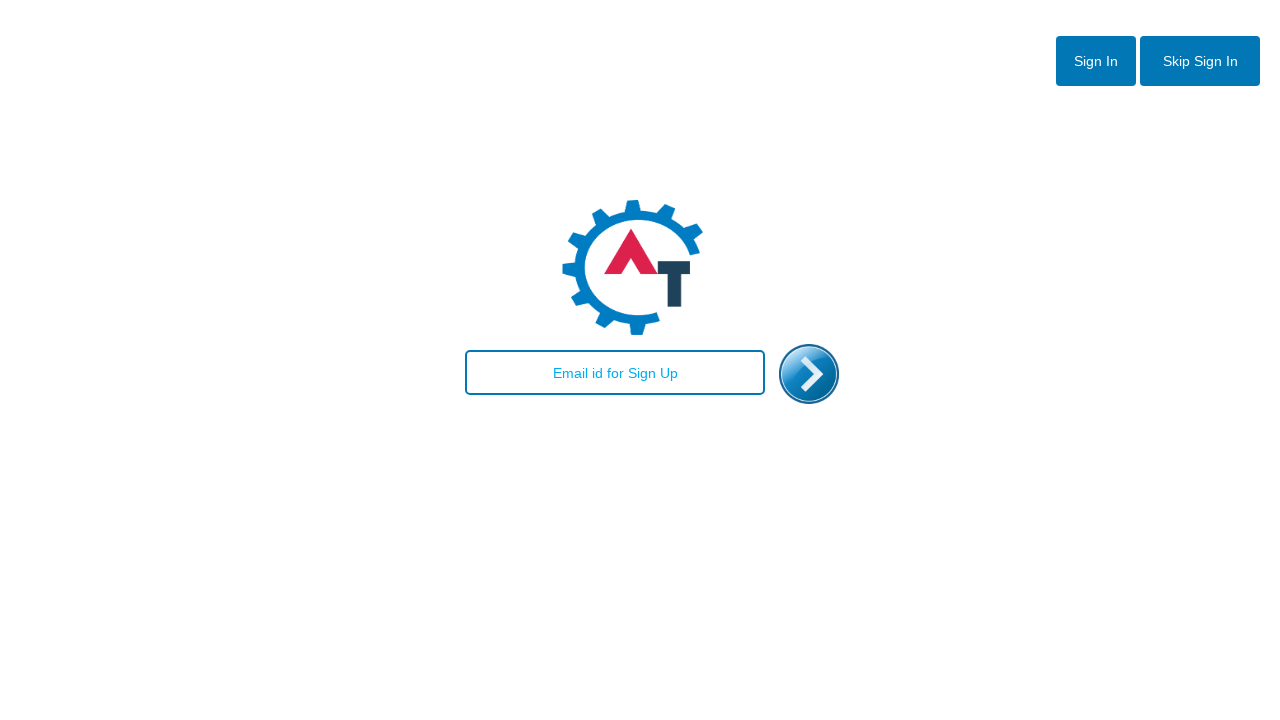